Verifies that news section is present on the WTA tennis page

Starting URL: https://www.sport-express.ru/tennis/wta/

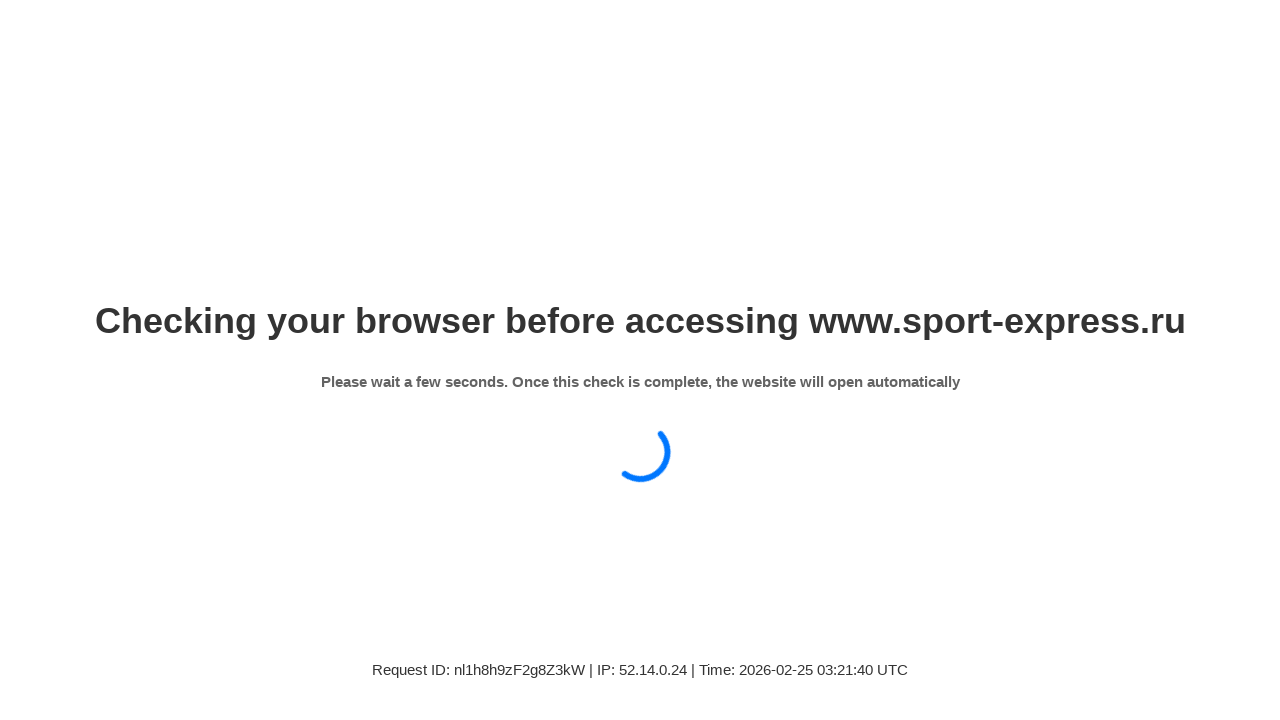

News section loaded on WTA tennis page
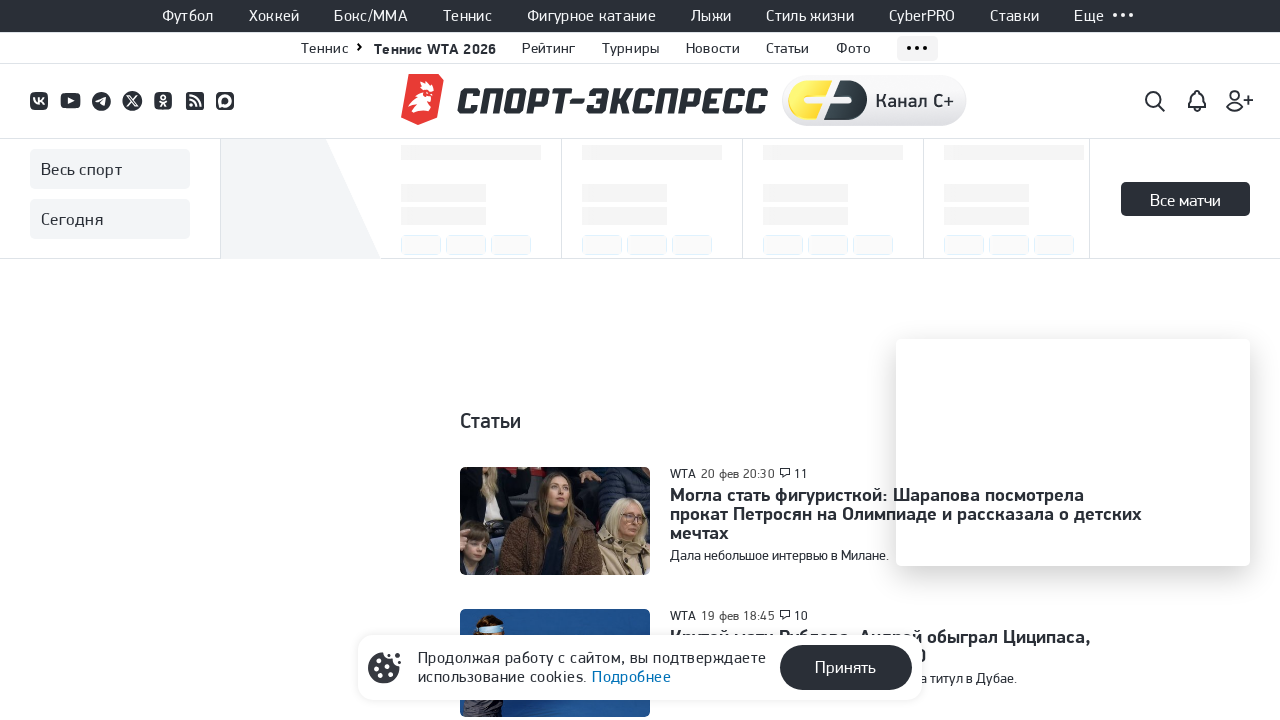

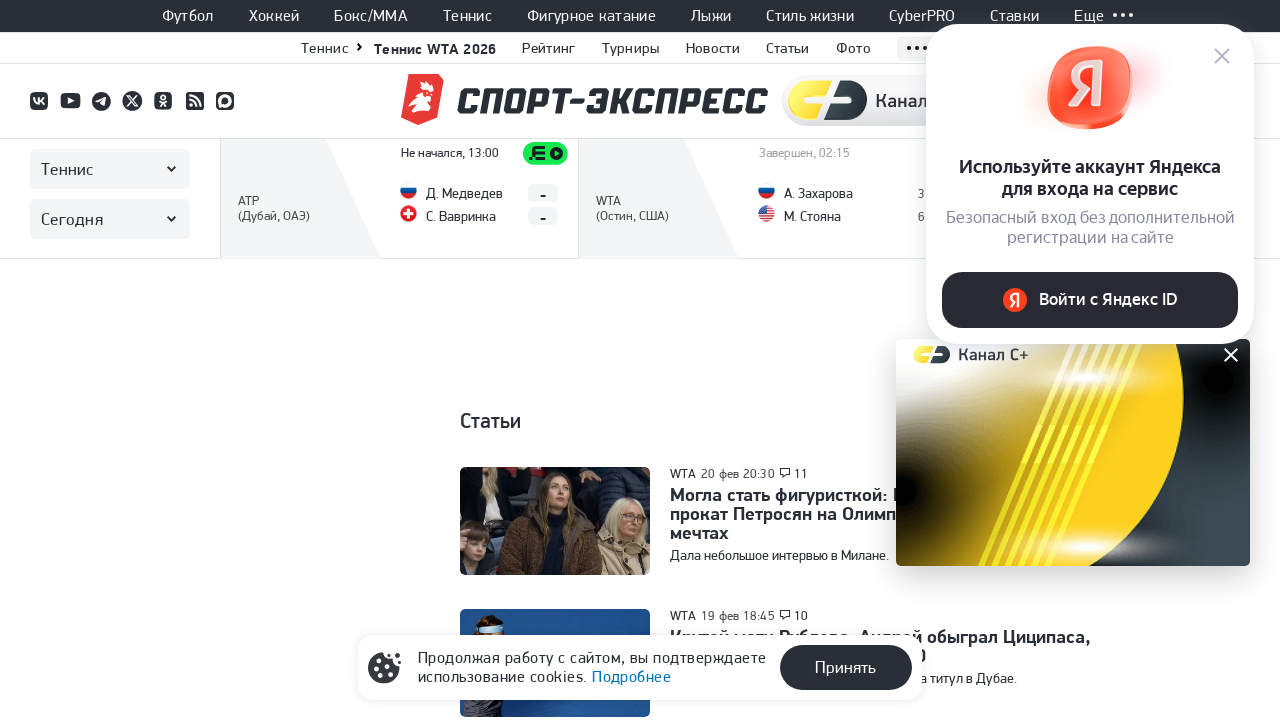